Tests filling out a form using various XPath techniques including entering hobbies, clicking a button, entering favorite movies, city, multiple email addresses, client information, and address details.

Starting URL: https://www.syntaxprojects.com/Xpath-homework.php

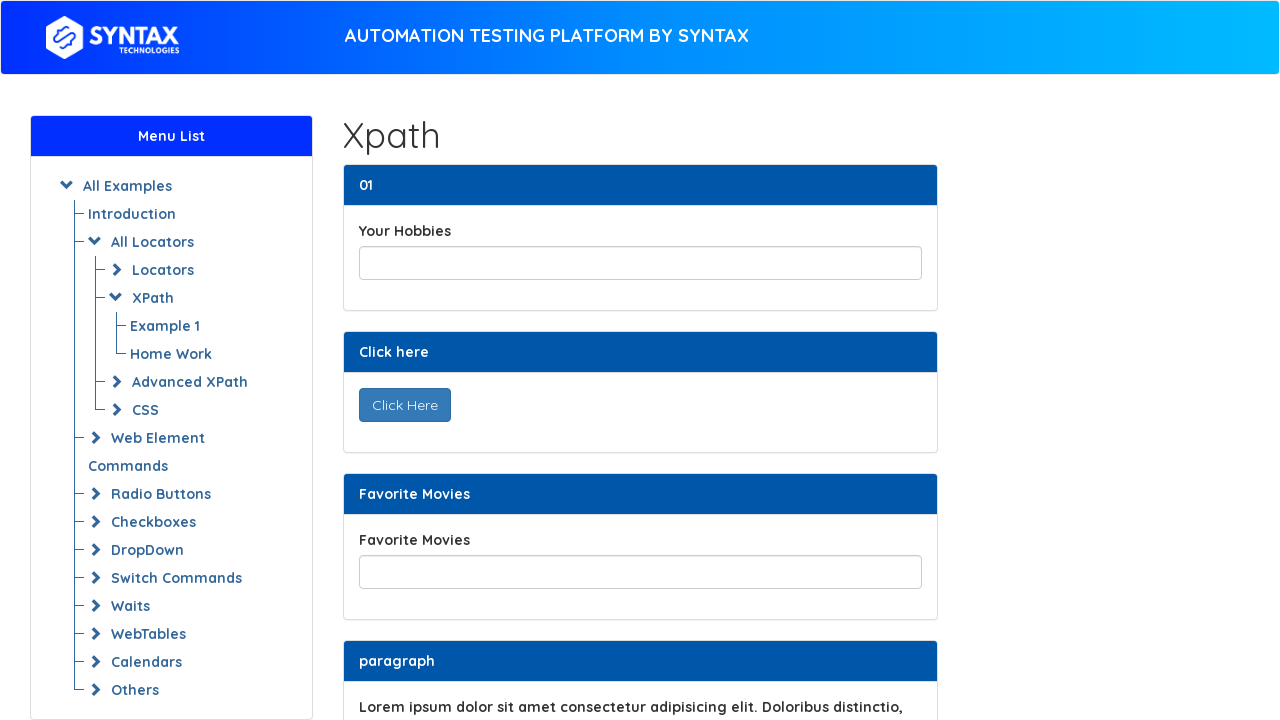

Filled hobbies field with 'Singing and cruising' on input#yourHobbiesId
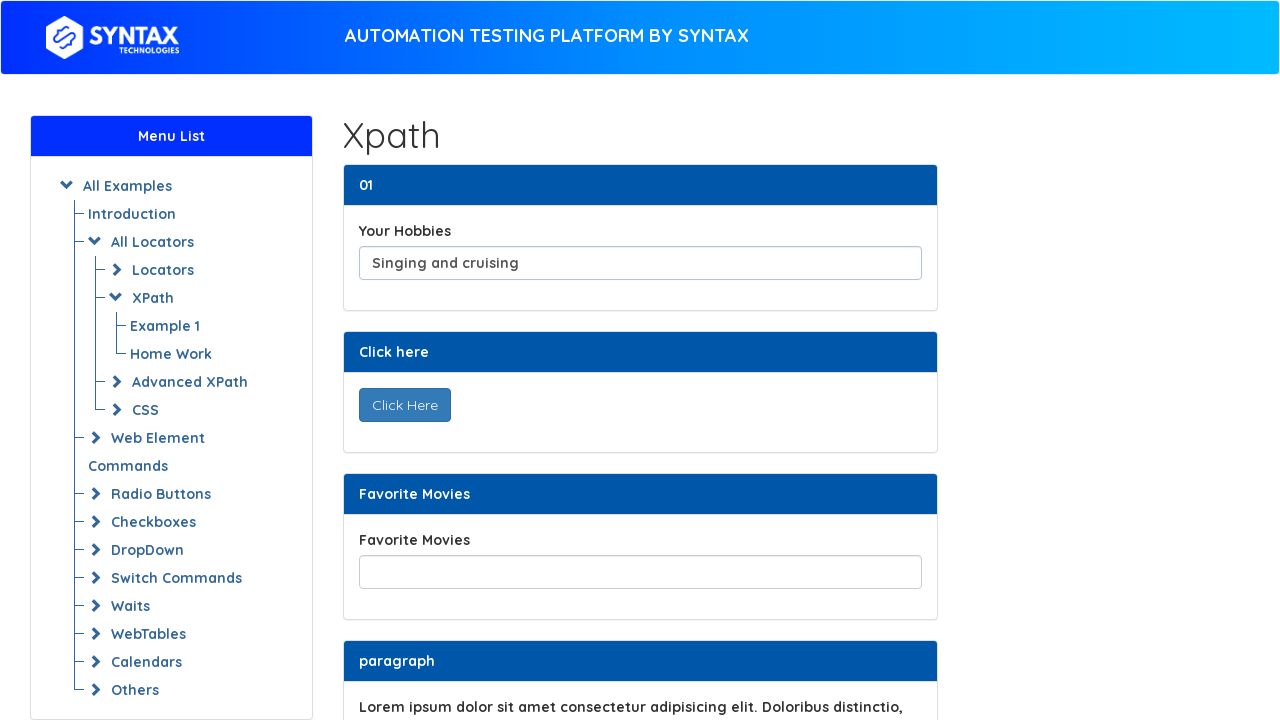

Clicked the 'Click Here' button at (404, 405) on button#display_text
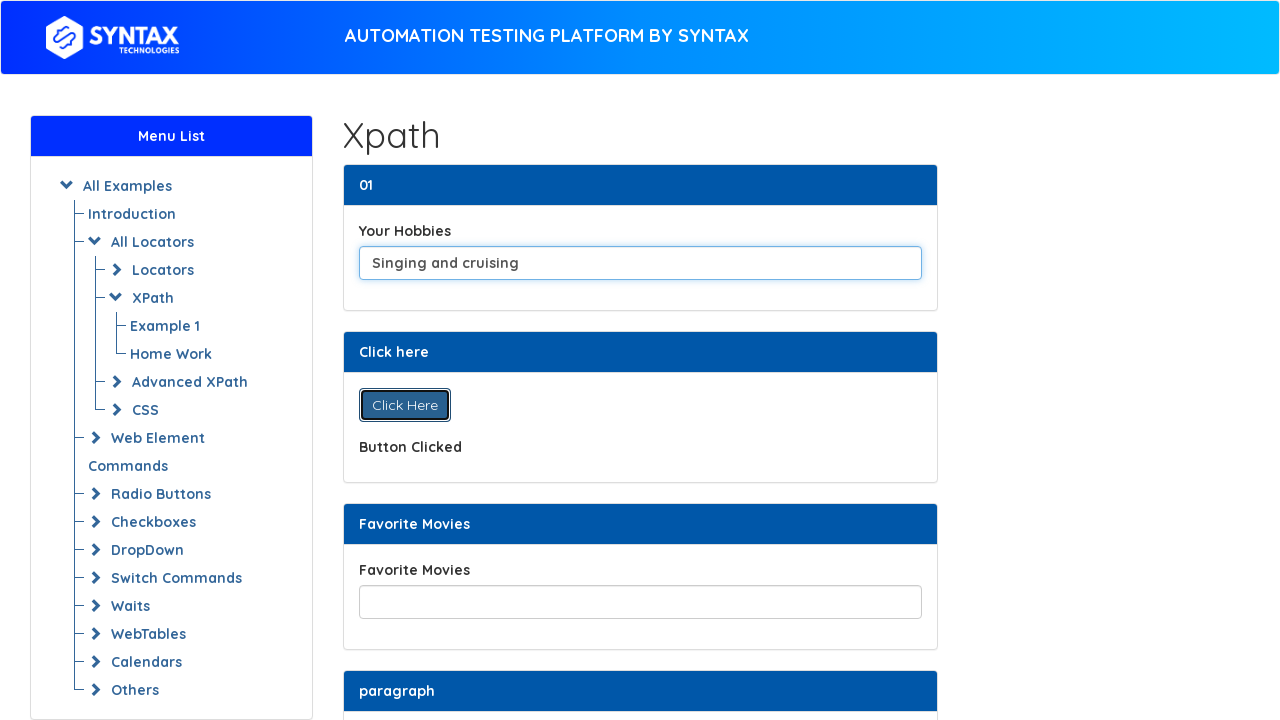

Filled favorite movies field with 'Cinderella, The Lord of the Rings, Toy Story' on input#favoriteMoviesId
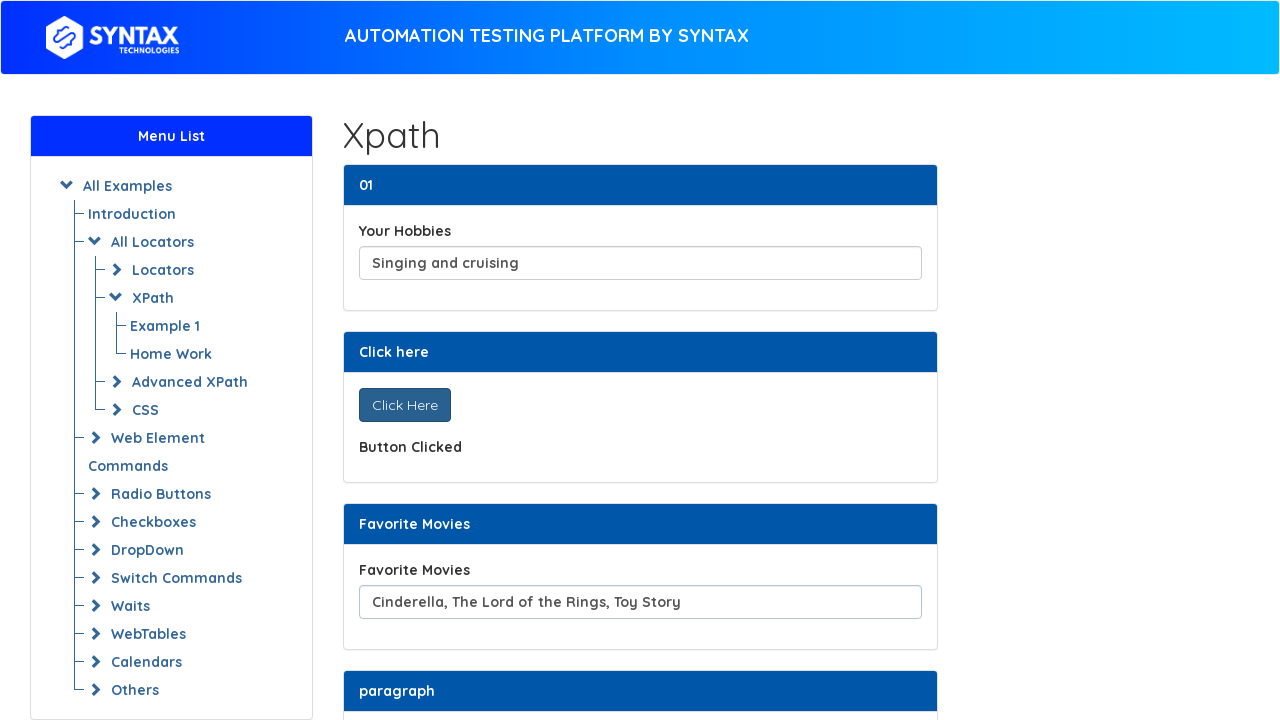

Filled city field with 'Toronto' on input#yourCity
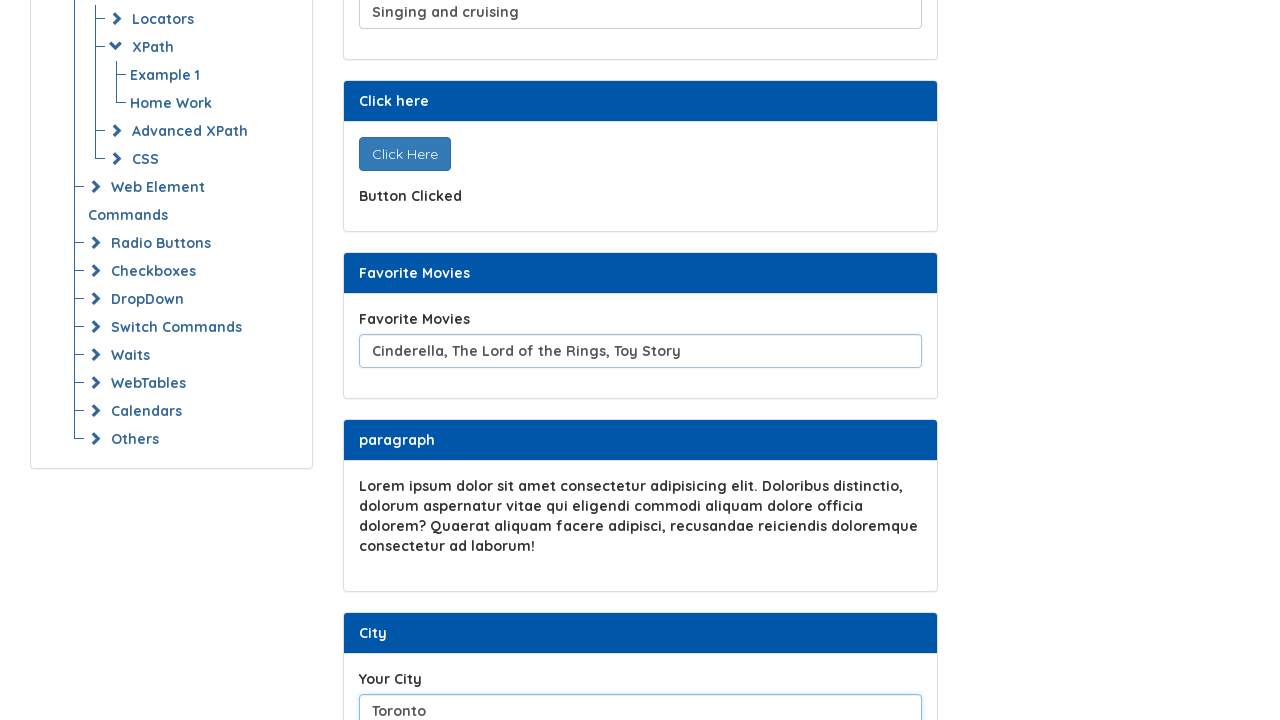

Filled personal email field with 'personal@gmail.com' on (//form[@id='frm']//input[@type='email'])[1]
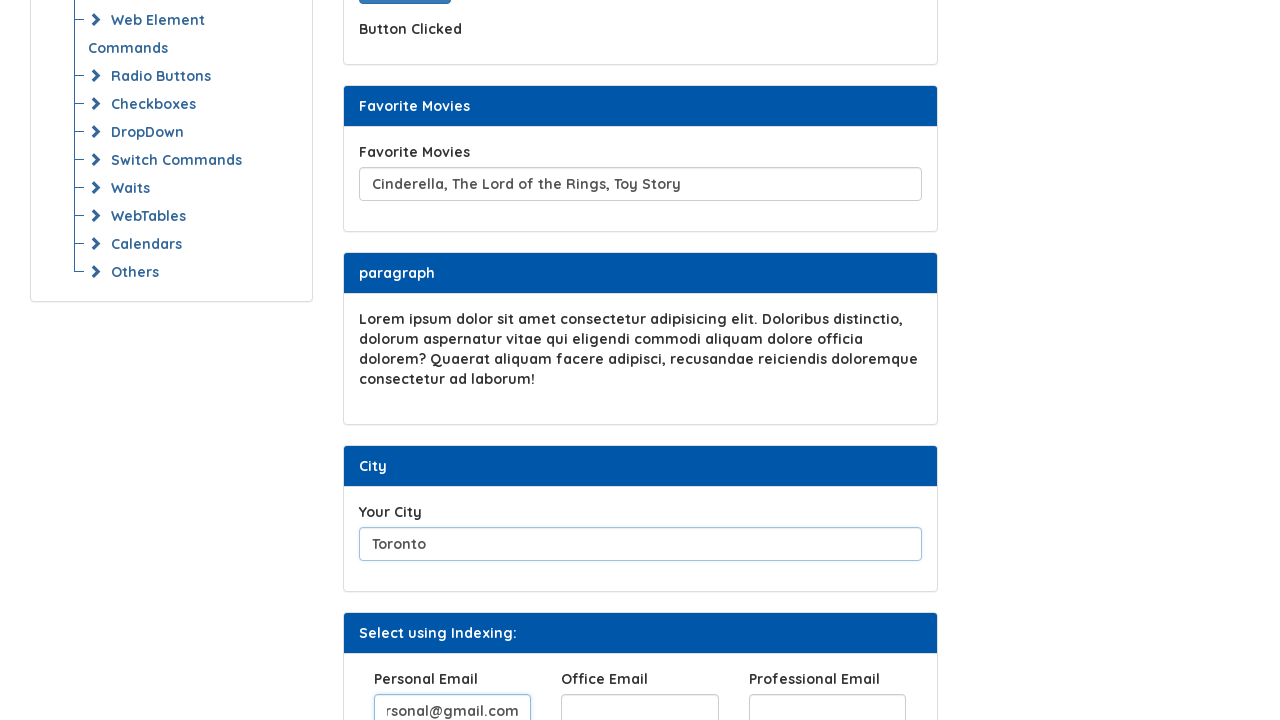

Filled office email field with 'office@gmail.com' on (//form[@id='frm']//input[@type='email'])[2]
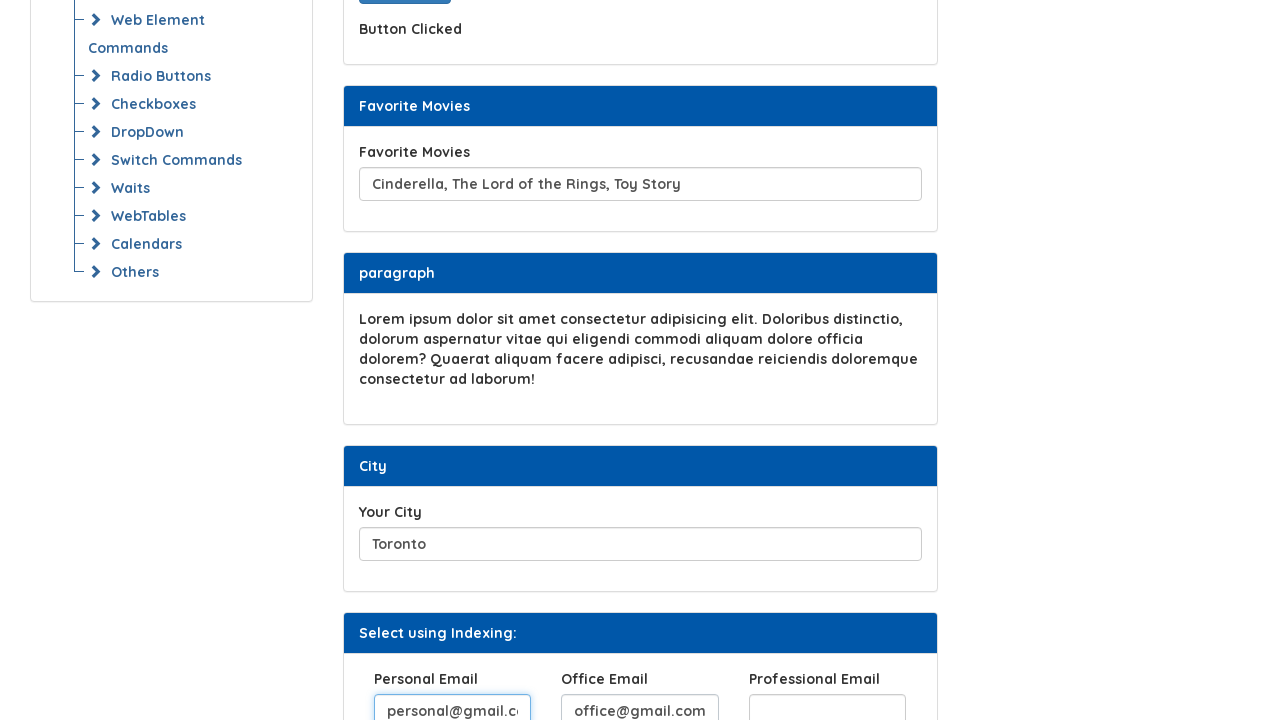

Filled professional email field with 'professional@gmail.com' on (//form[@id='frm']//input[@type='email'])[3]
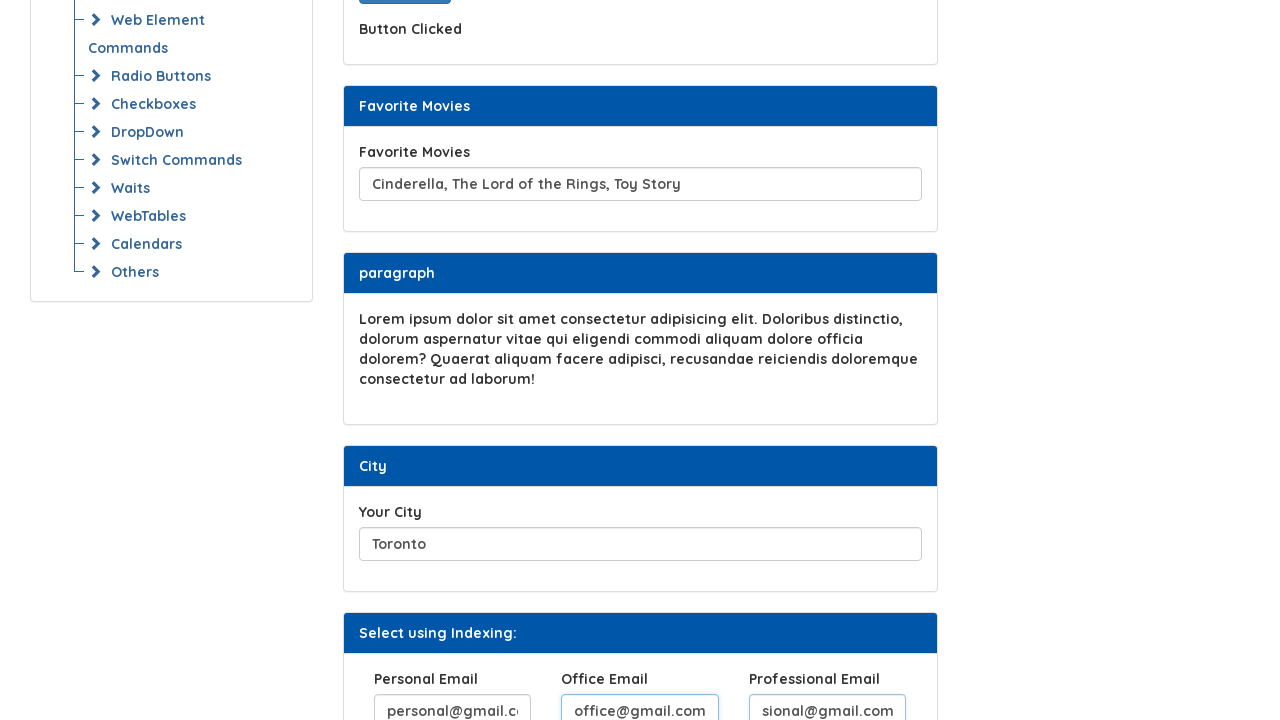

Filled client name field with 'Nhu Nguyen' on input#clientName
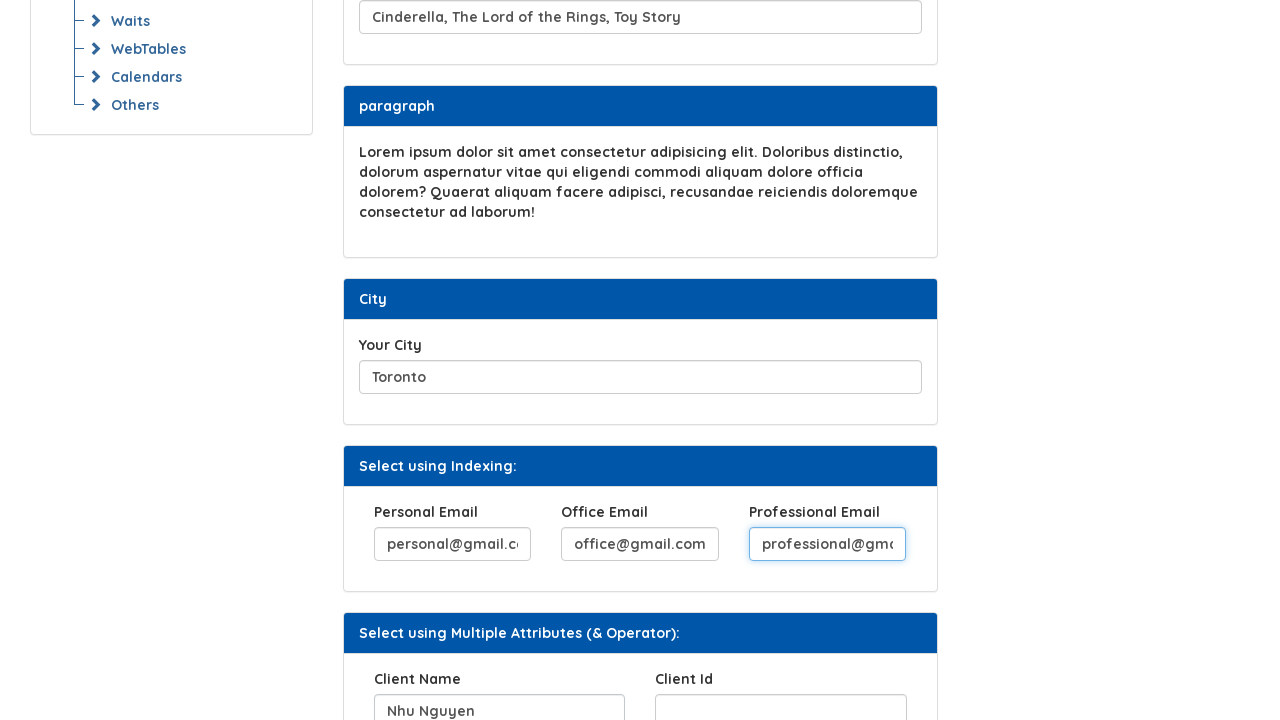

Filled client ID field with 'Nh116677' on input#clientId
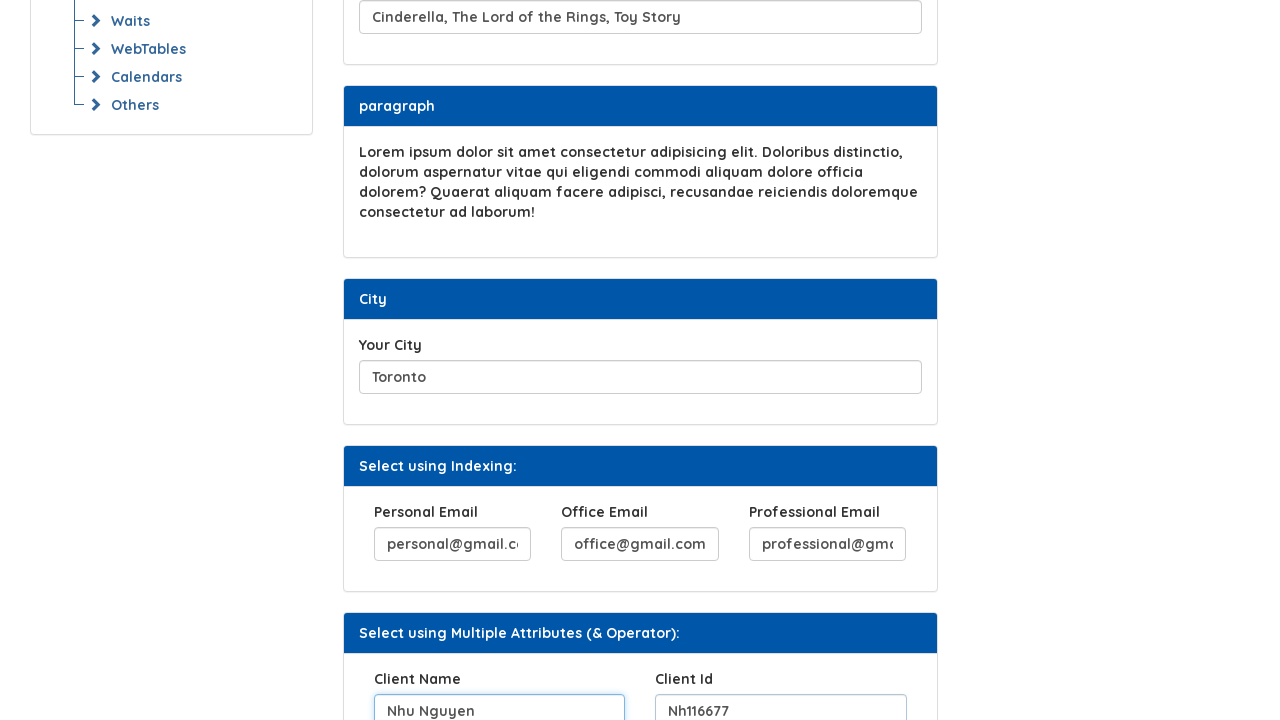

Filled street number field with '23' on input[name='StreetNo']
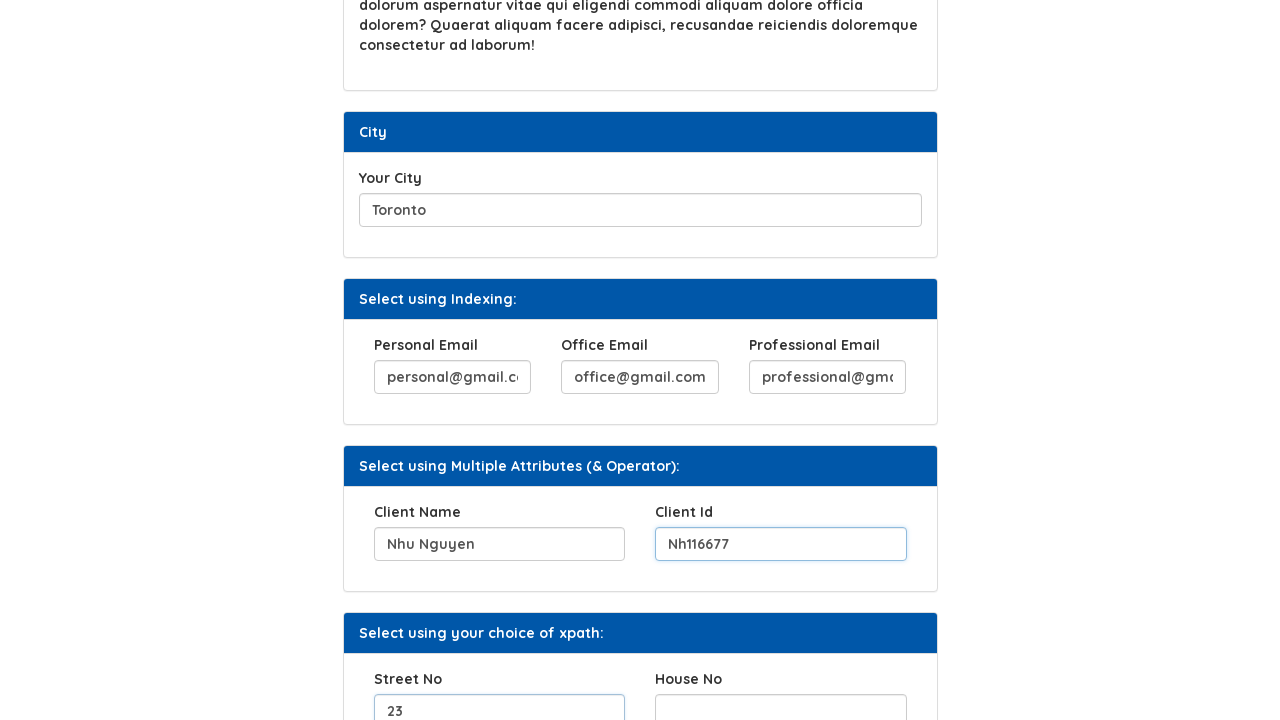

Filled house number field with '1111' on input[name='HouseNo']
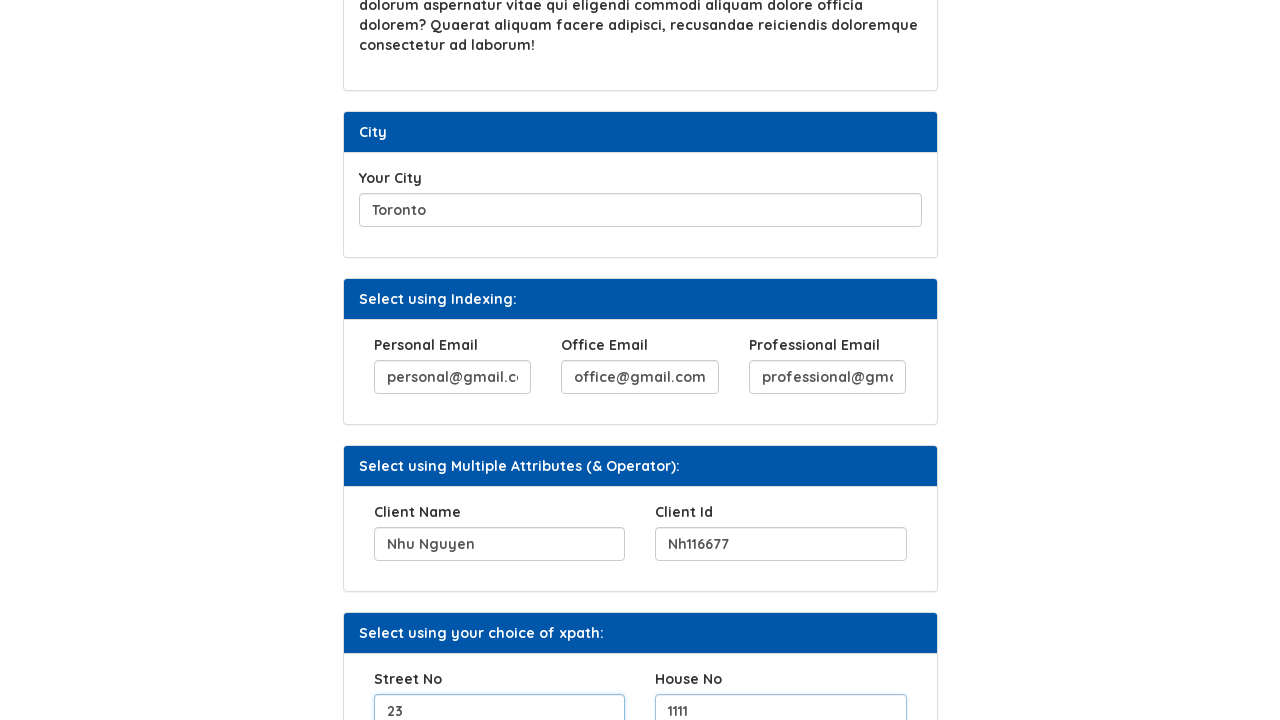

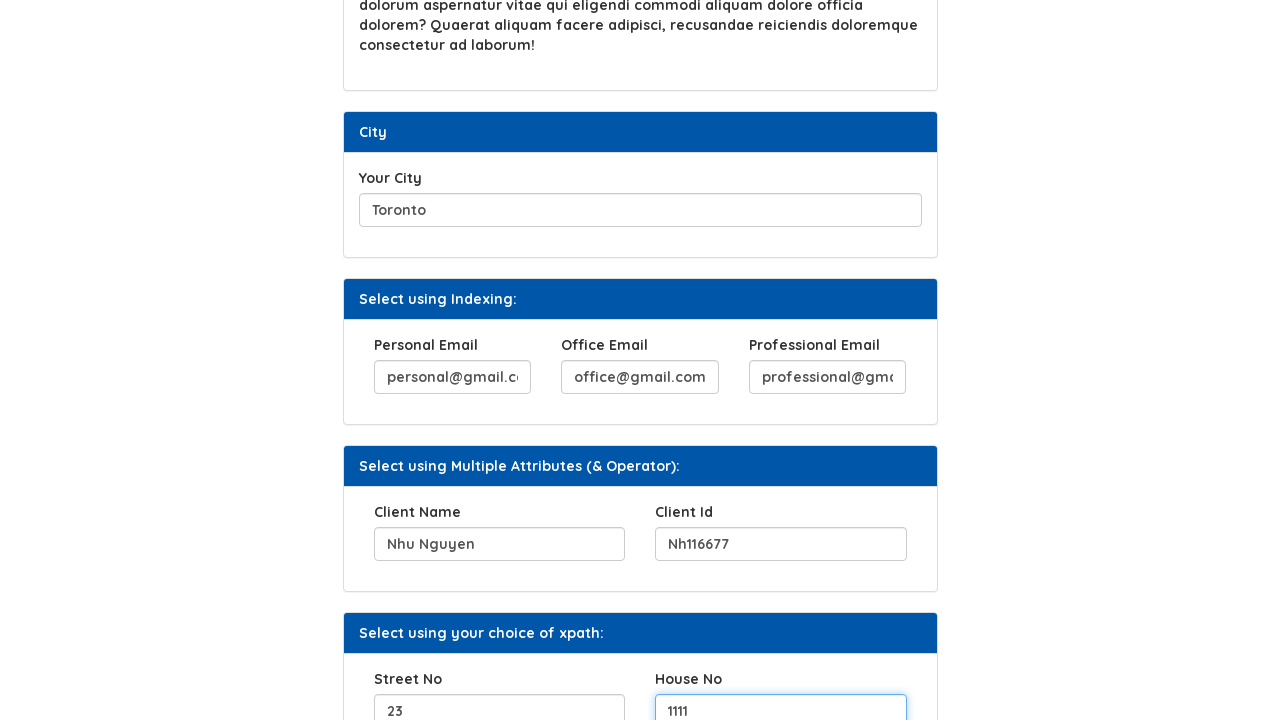